Tests JavaScript Prompt dialog by navigating to the alerts page, triggering a JS Prompt, entering text, accepting it, and verifying the entered text appears in the result

Starting URL: https://the-internet.herokuapp.com/

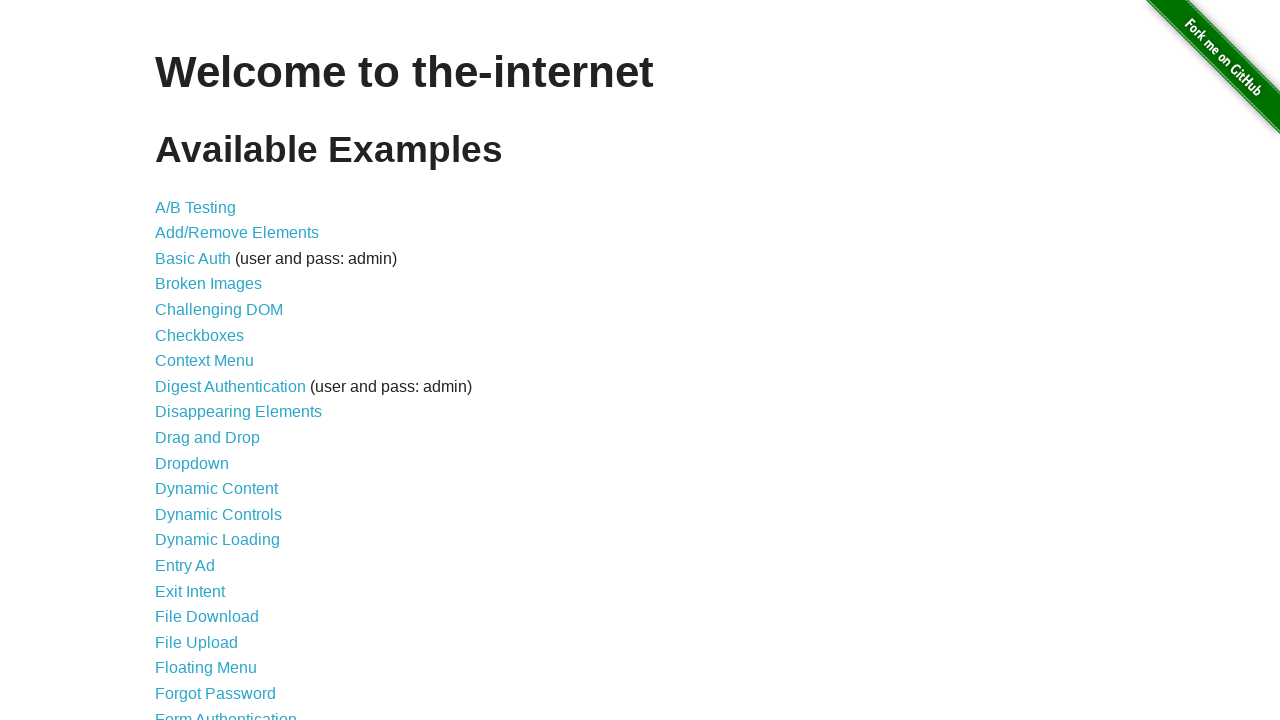

Set up dialog handler to accept JS Prompt with text 'hello there !'
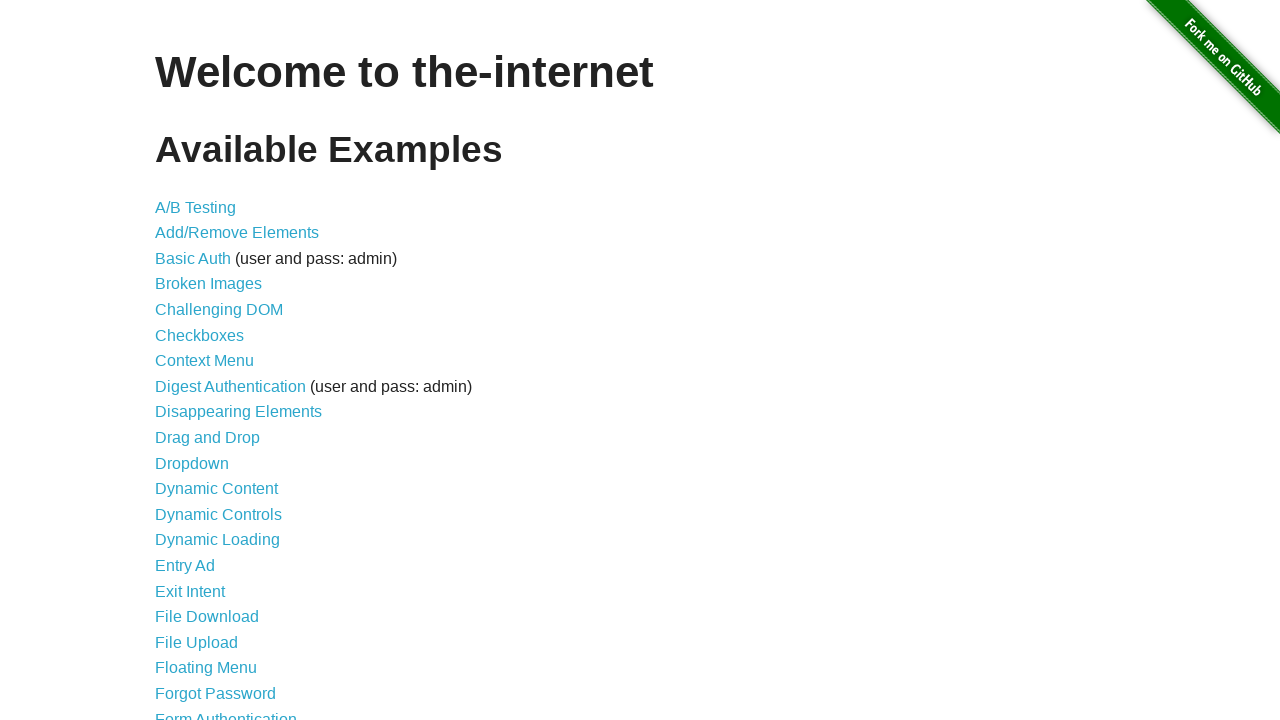

Clicked on JavaScript Alerts link at (214, 361) on text=JavaScript Alerts
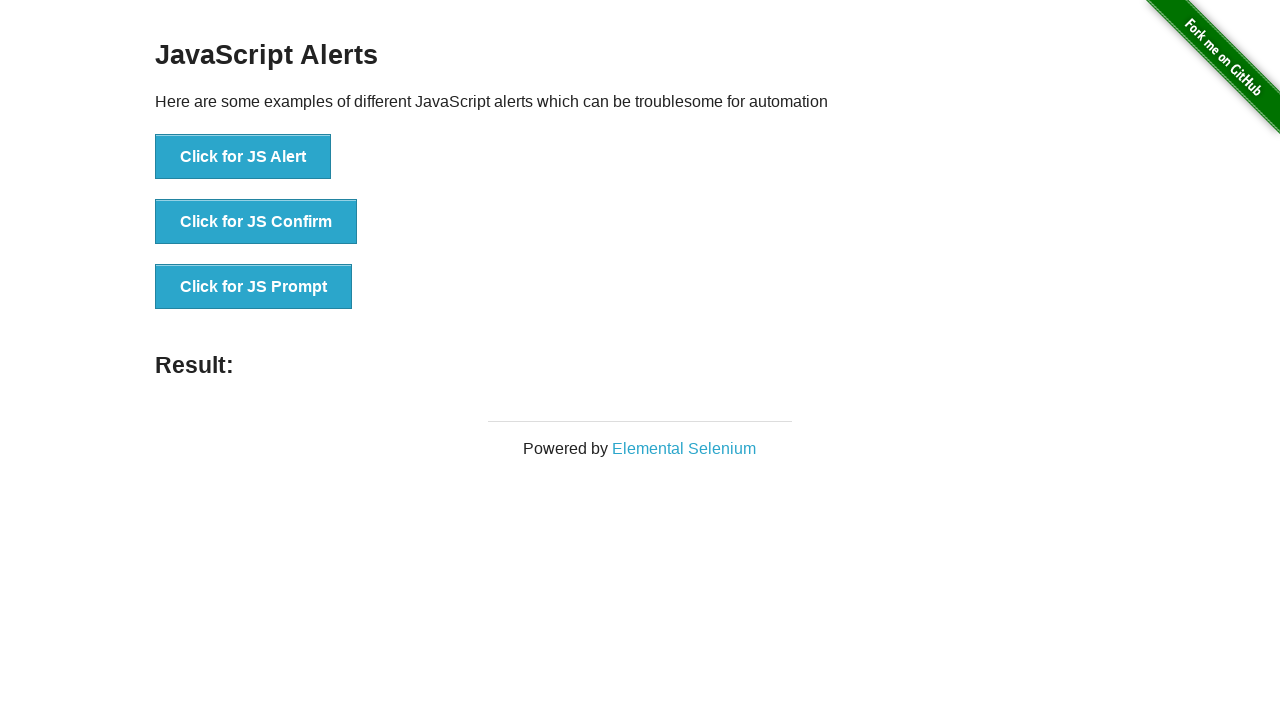

Clicked on 'Click for JS Prompt' button to trigger JS Prompt dialog at (254, 287) on xpath=//button[text()='Click for JS Prompt']
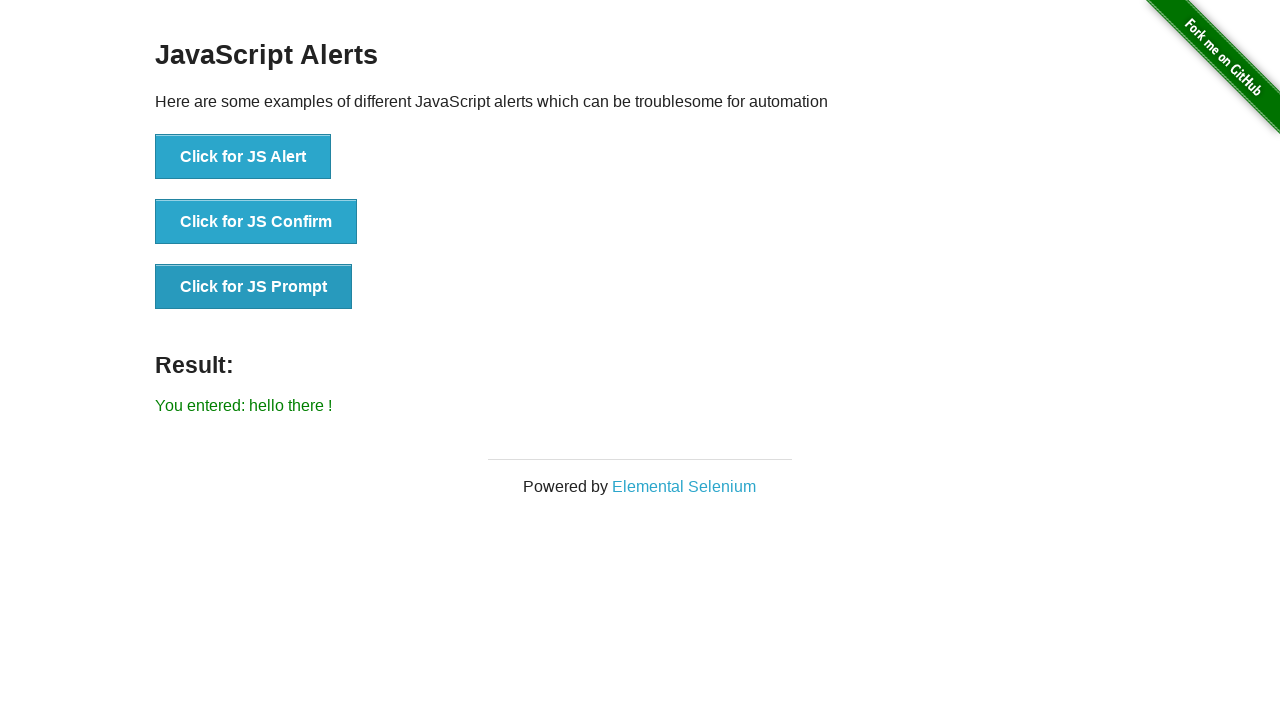

Waited for result element to appear
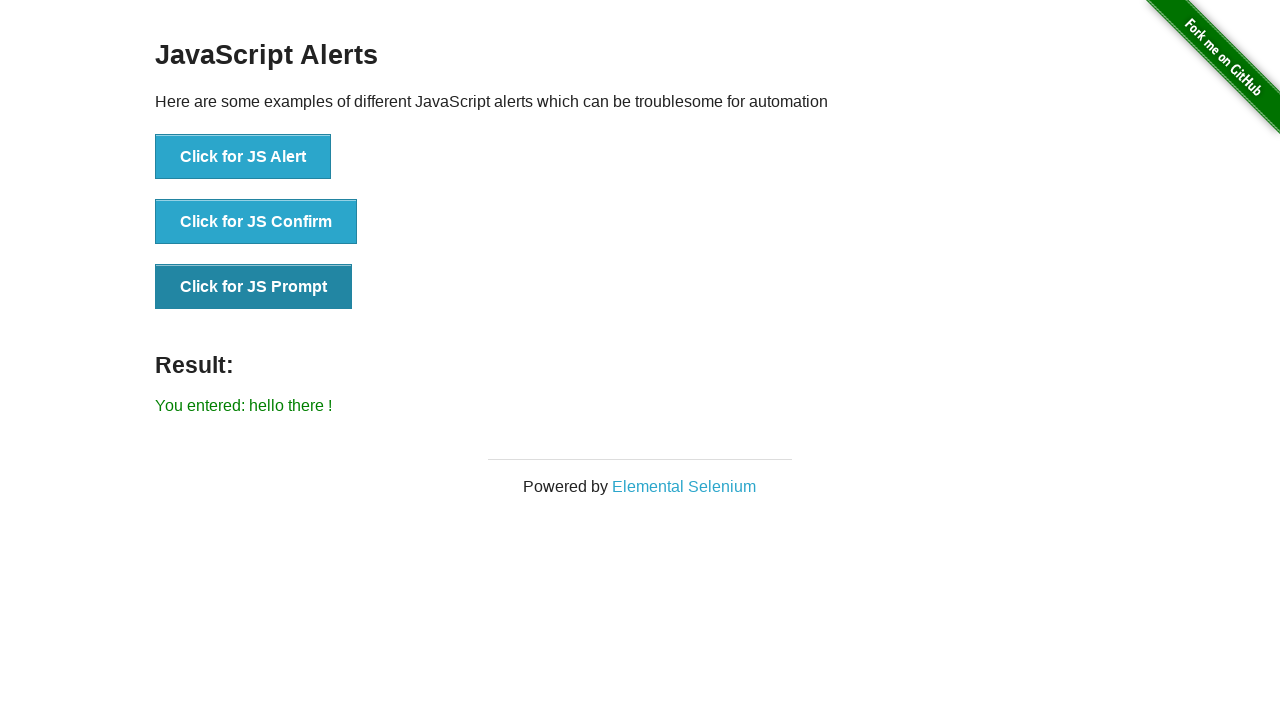

Retrieved result text from page
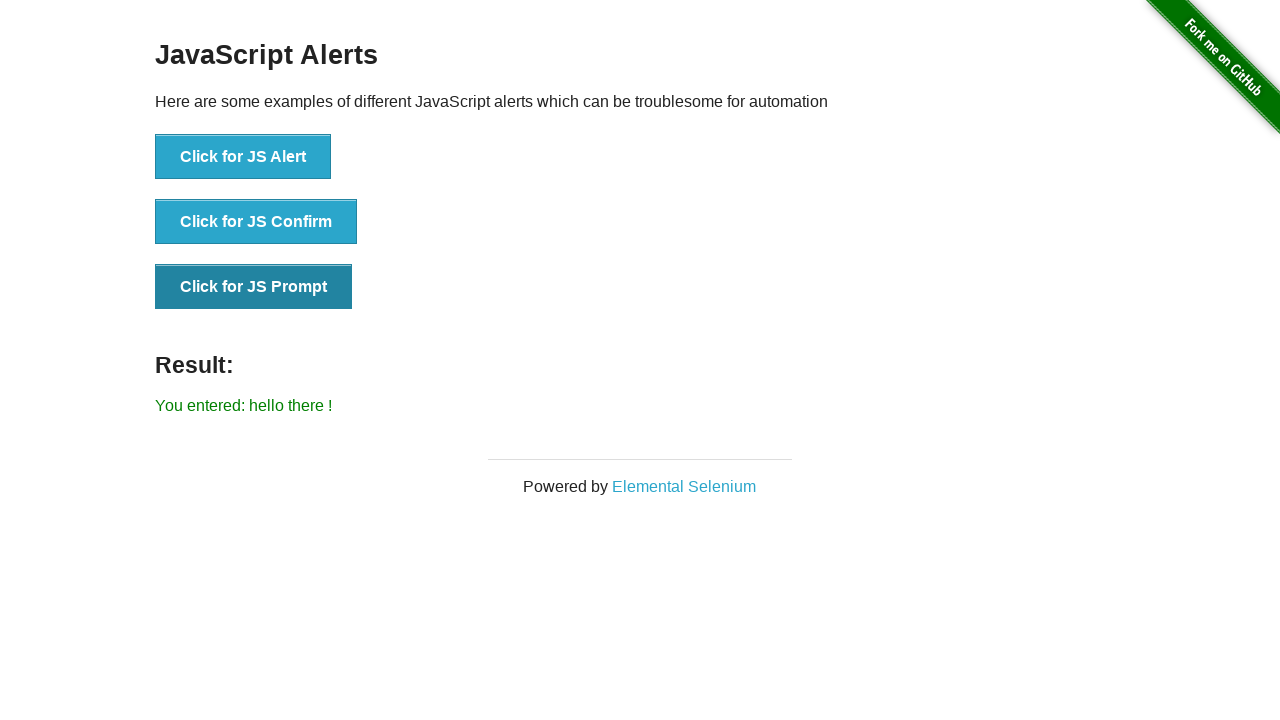

Verified that prompt result text matches expected value 'You entered: hello there !'
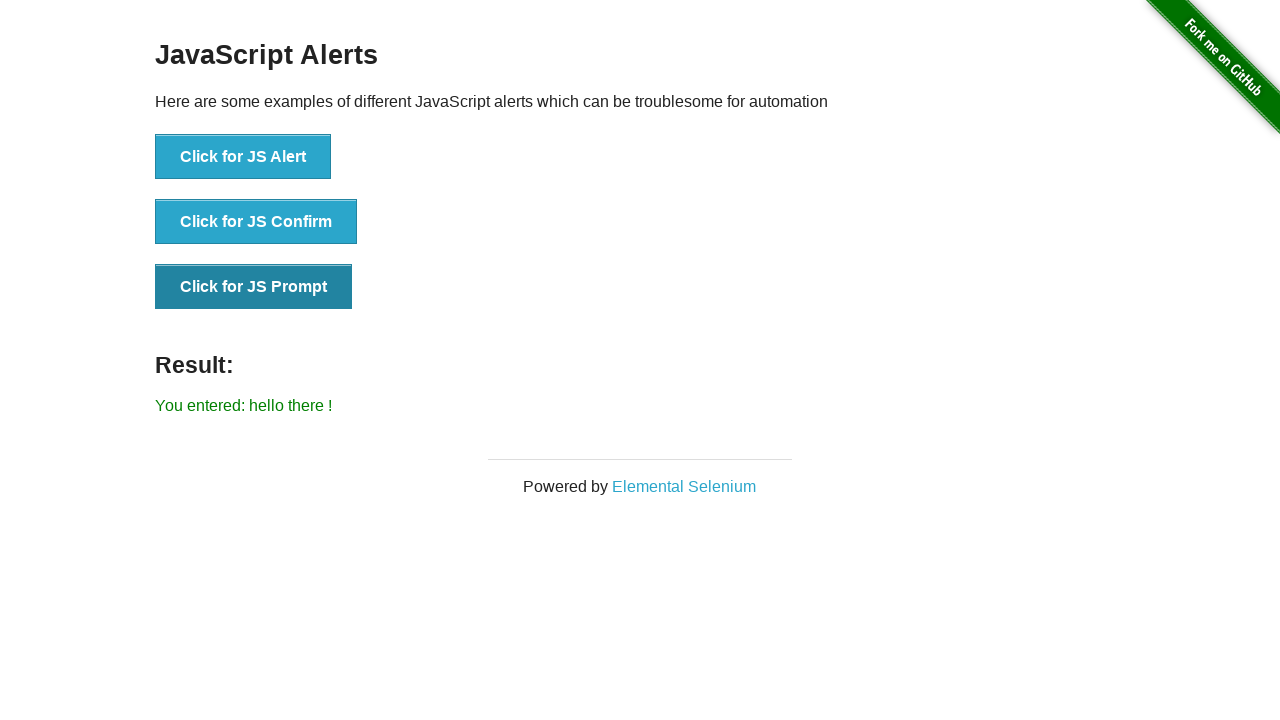

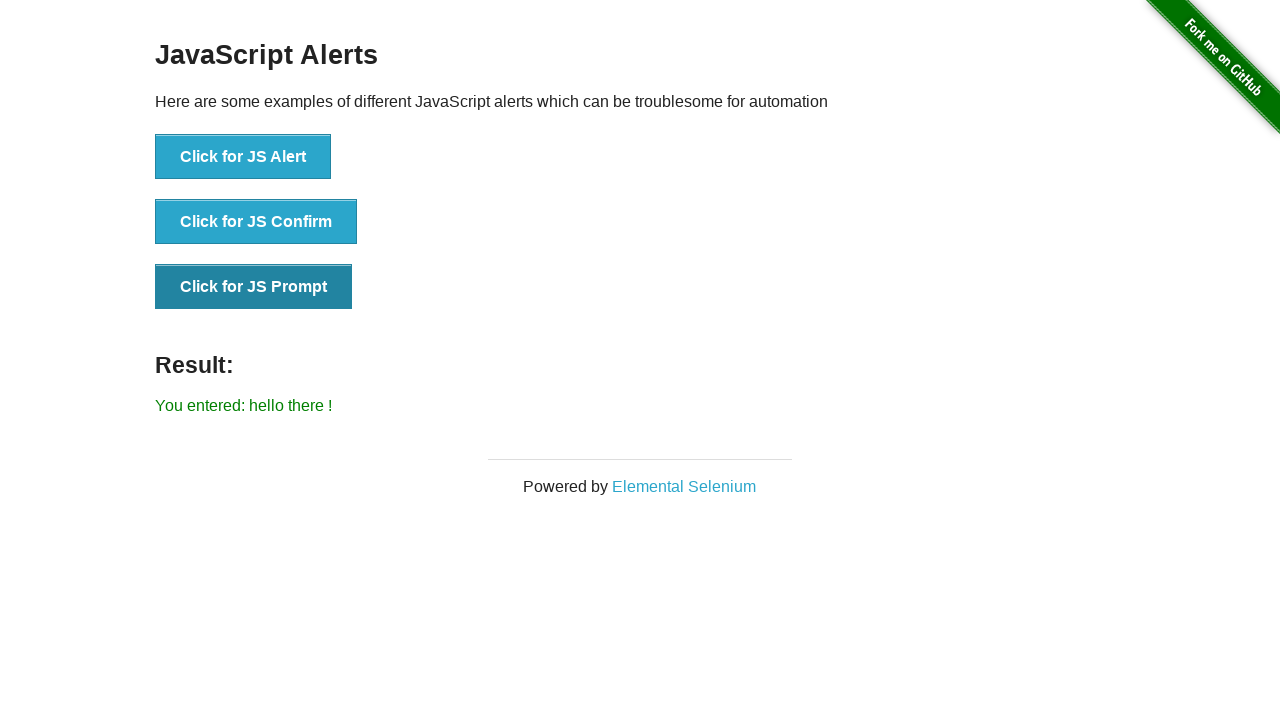